Tests the contact us text area by filling in a message in the comments box.

Starting URL: https://cbarnc.github.io/Group3-repo-projects/

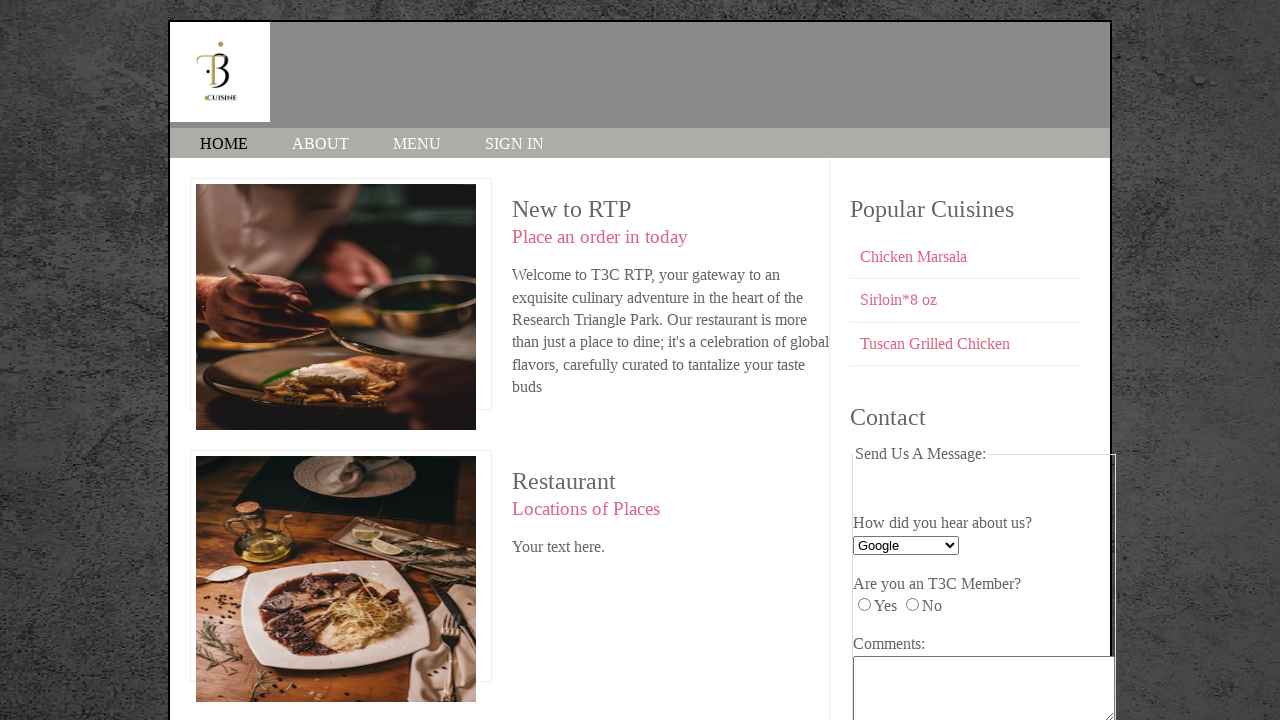

Navigated to Contact Us page
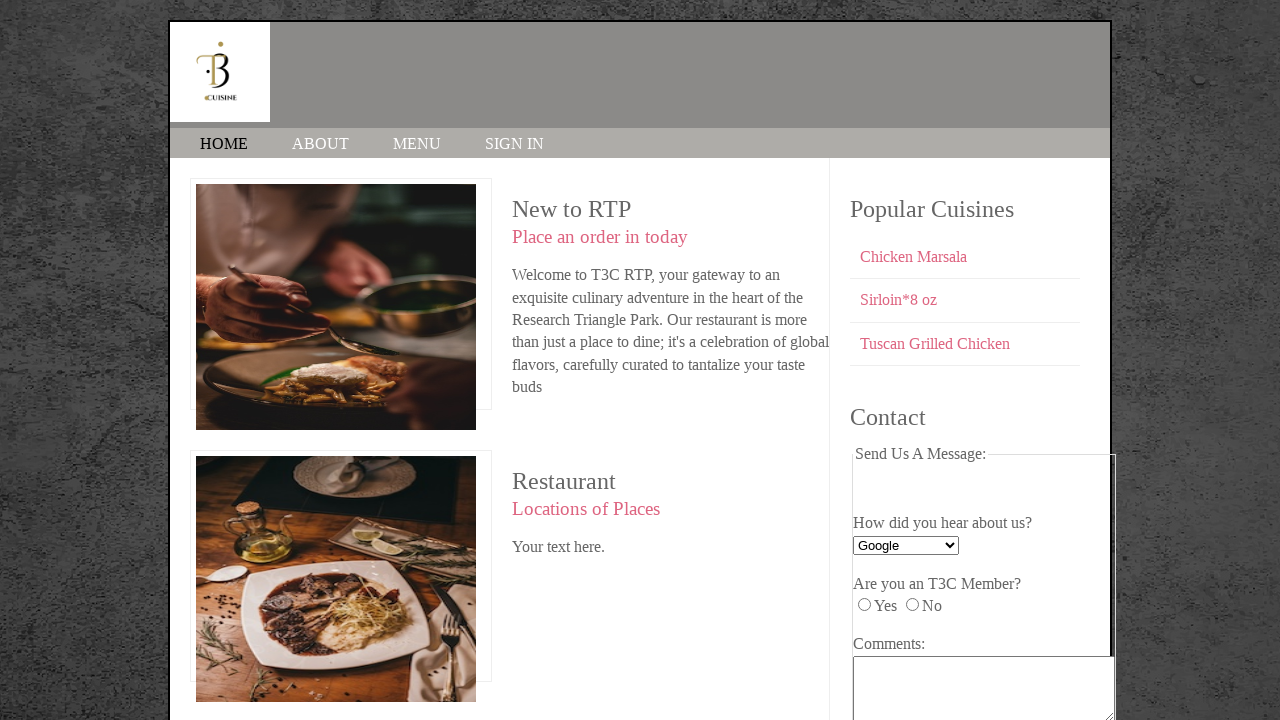

Filled comments text area with test message on #comments
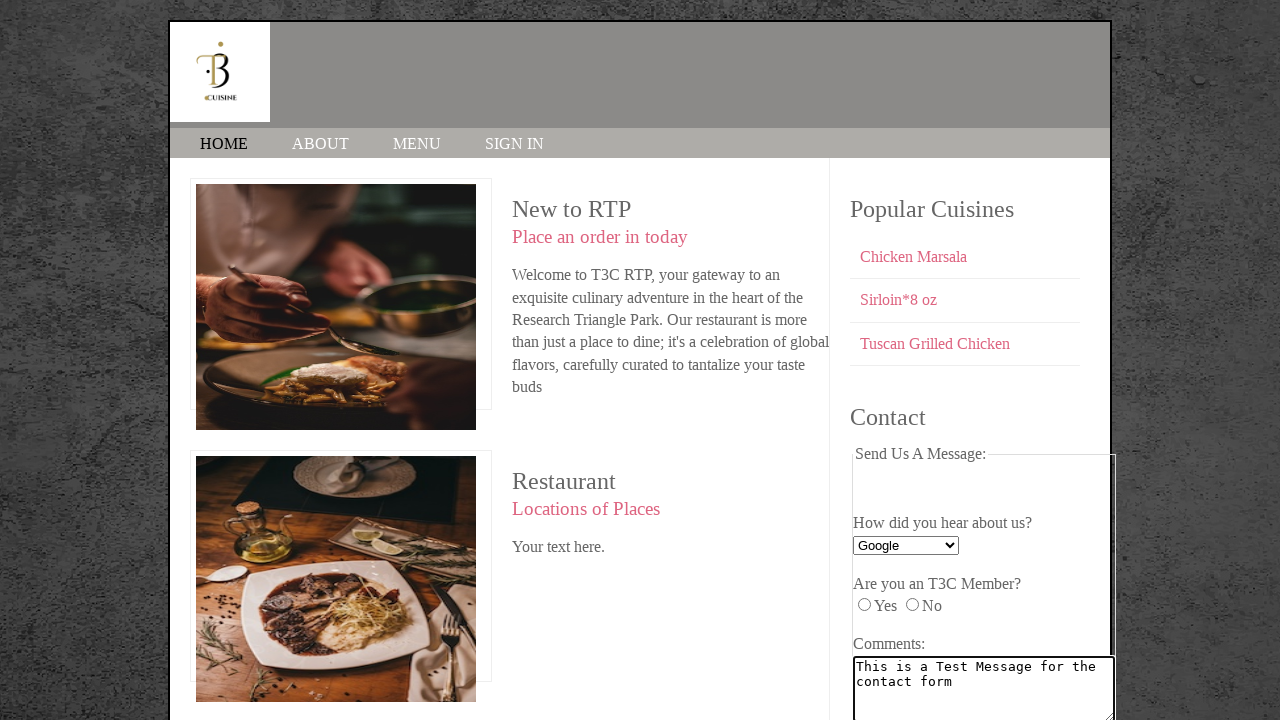

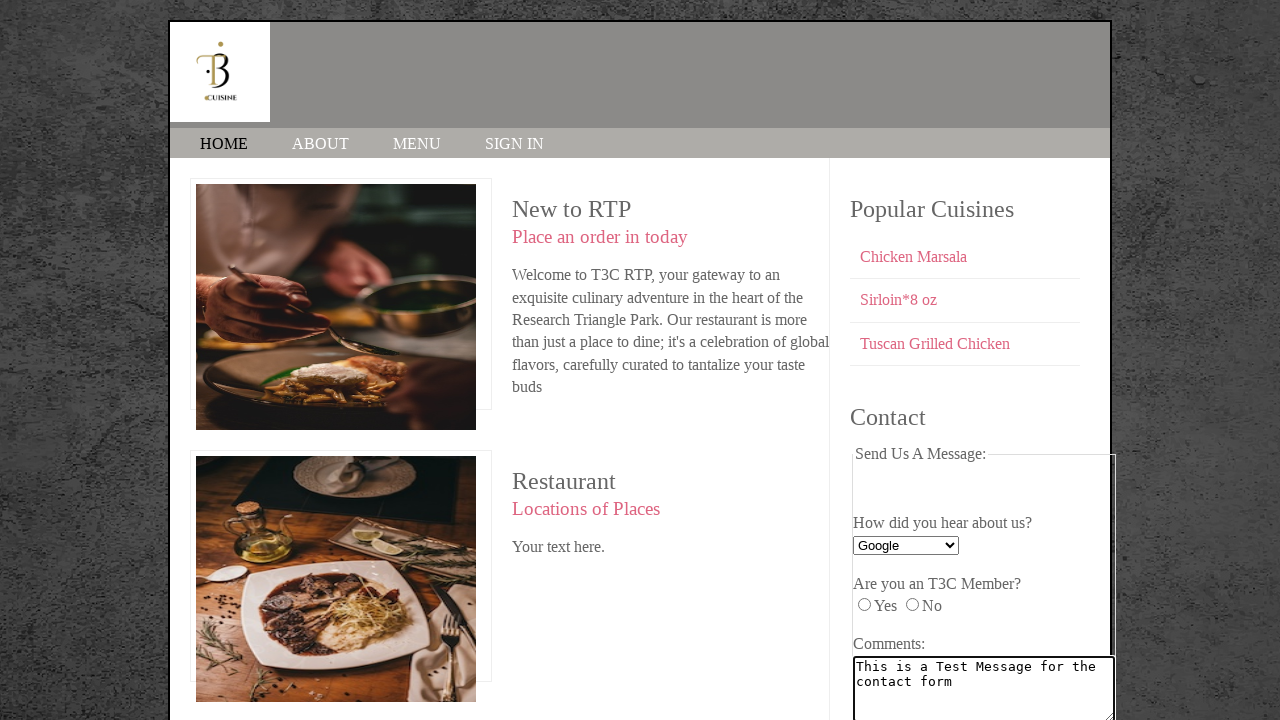